Navigates to the Sauce Labs guinea pig test page and verifies the page title matches the expected value.

Starting URL: https://saucelabs.com/test/guinea-pig

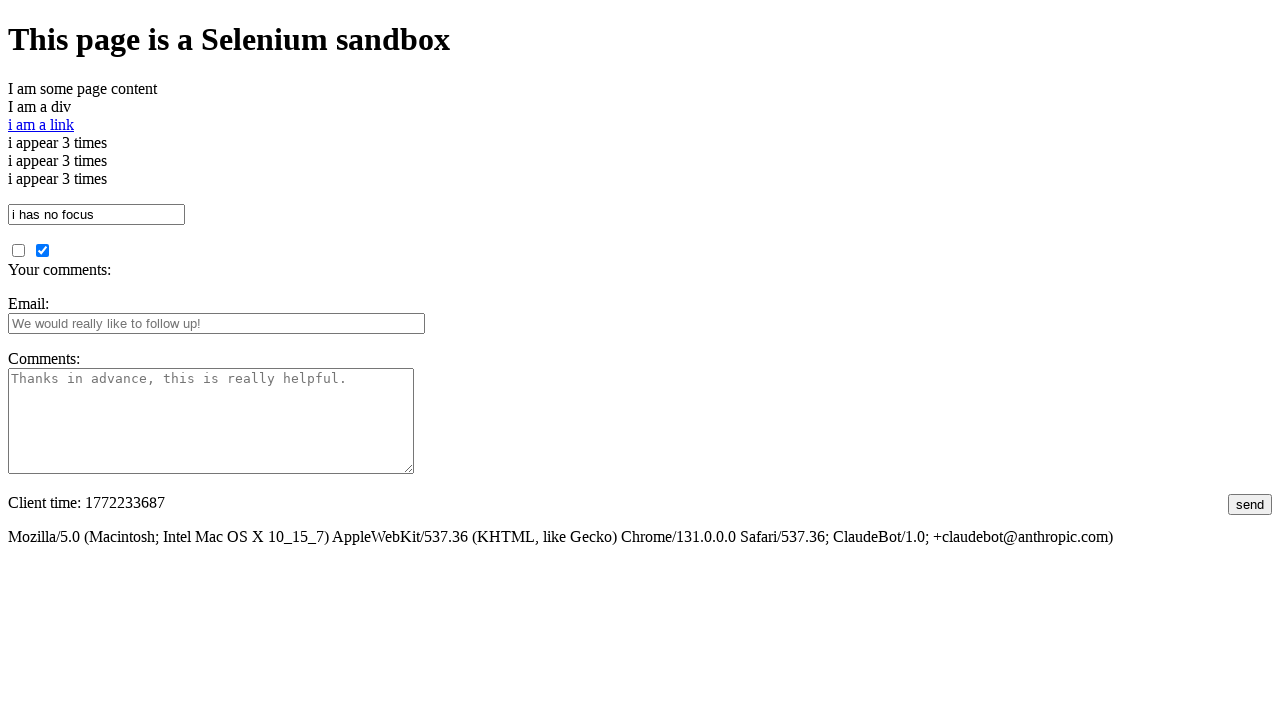

Navigated to Sauce Labs guinea pig test page
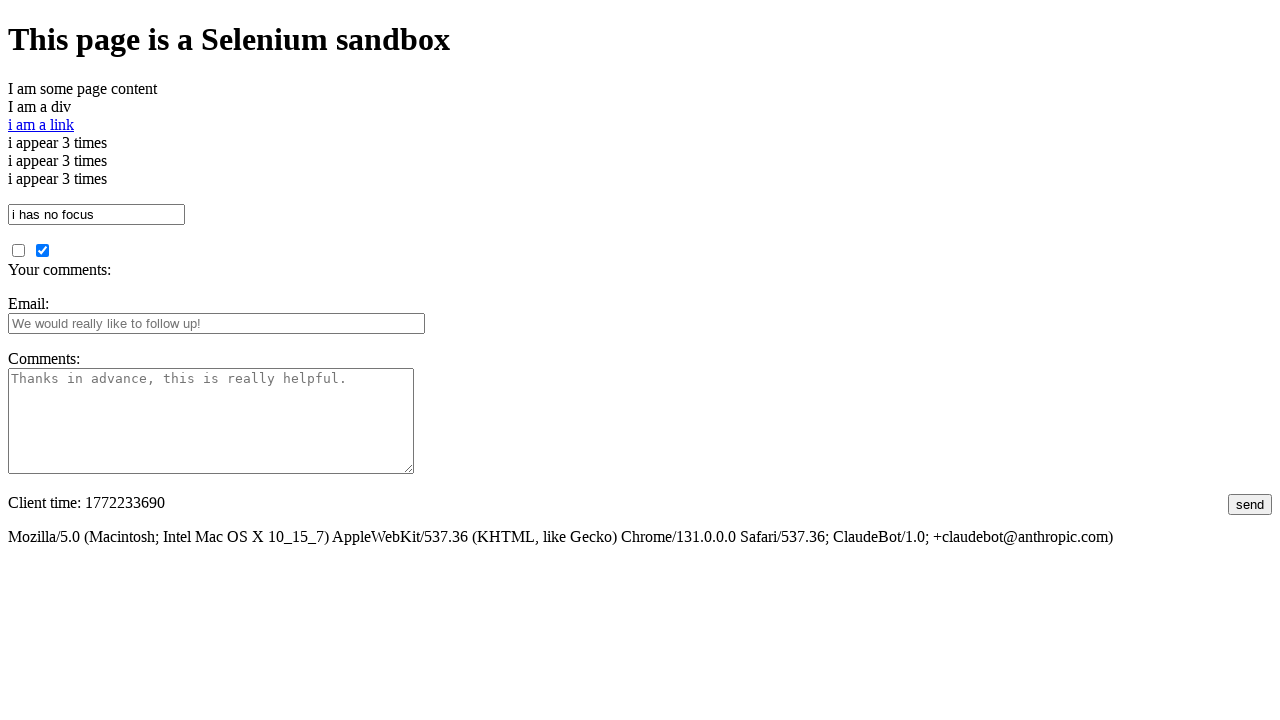

Verified page title matches expected value 'I am a page title - Sauce Labs'
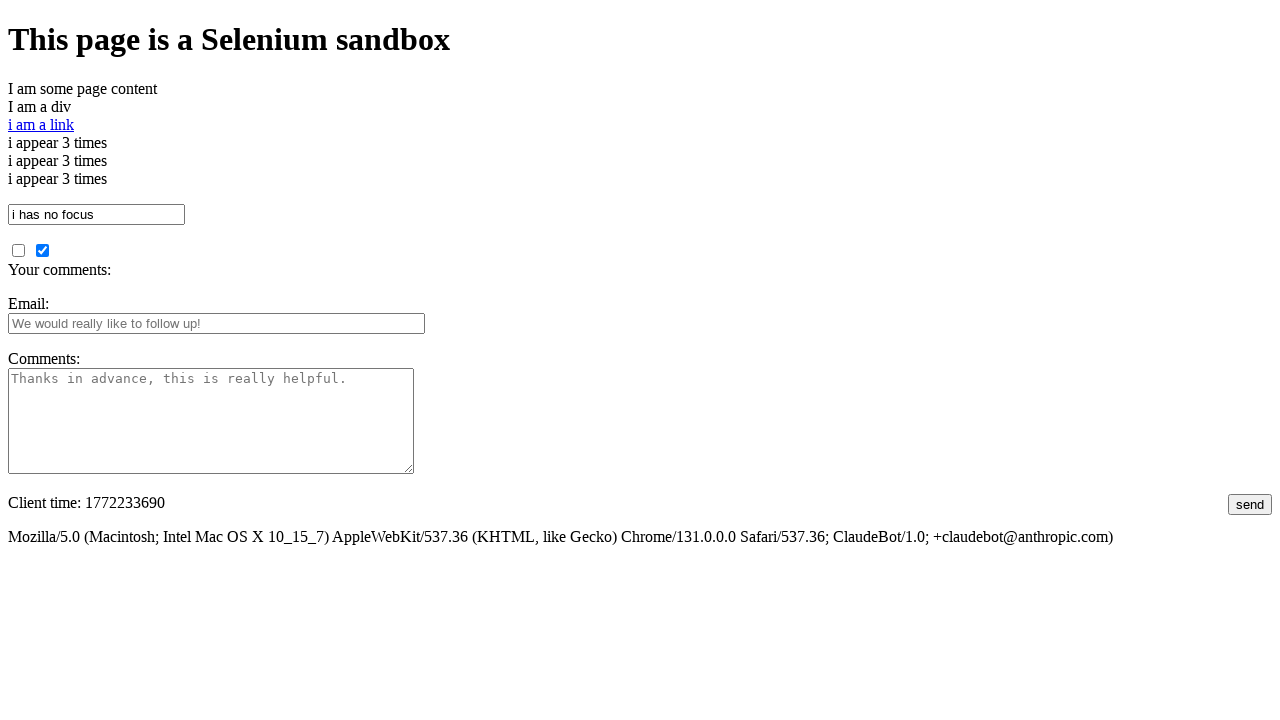

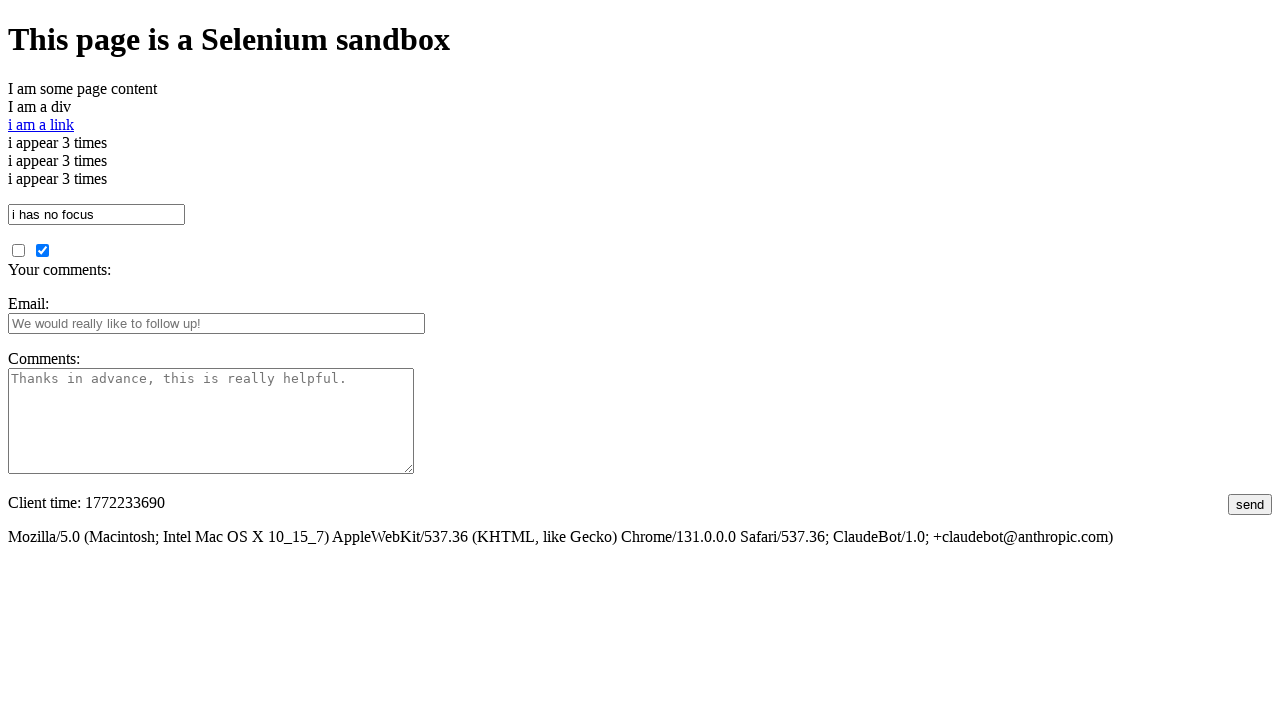